Tests that edits are saved when the input loses focus (blur event).

Starting URL: https://demo.playwright.dev/todomvc

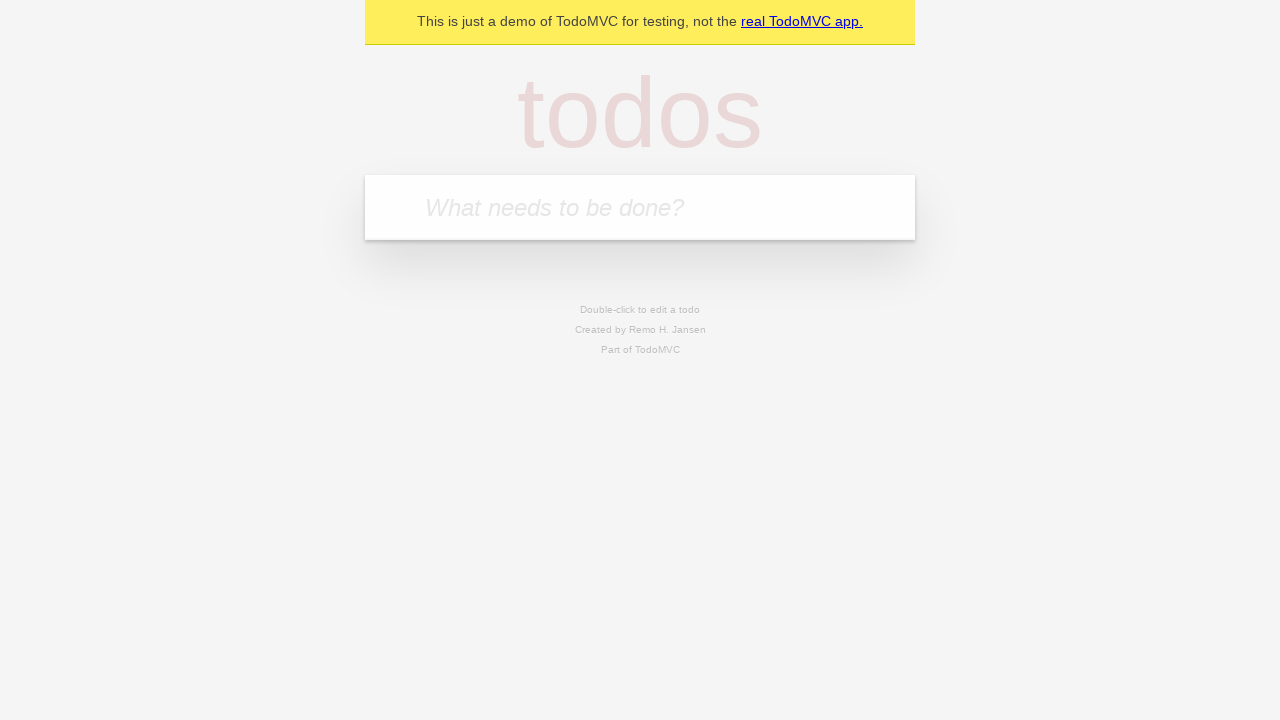

Filled first todo input with 'buy some cheese' on internal:attr=[placeholder="What needs to be done?"i]
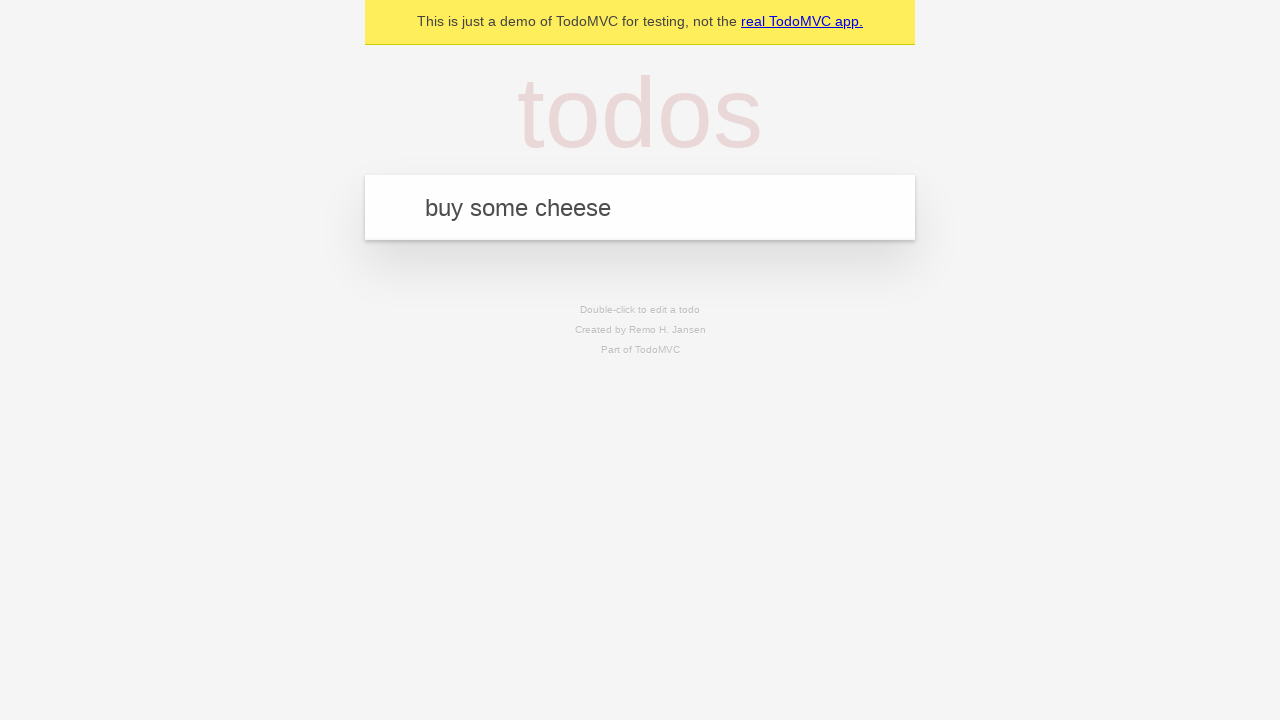

Pressed Enter to create first todo on internal:attr=[placeholder="What needs to be done?"i]
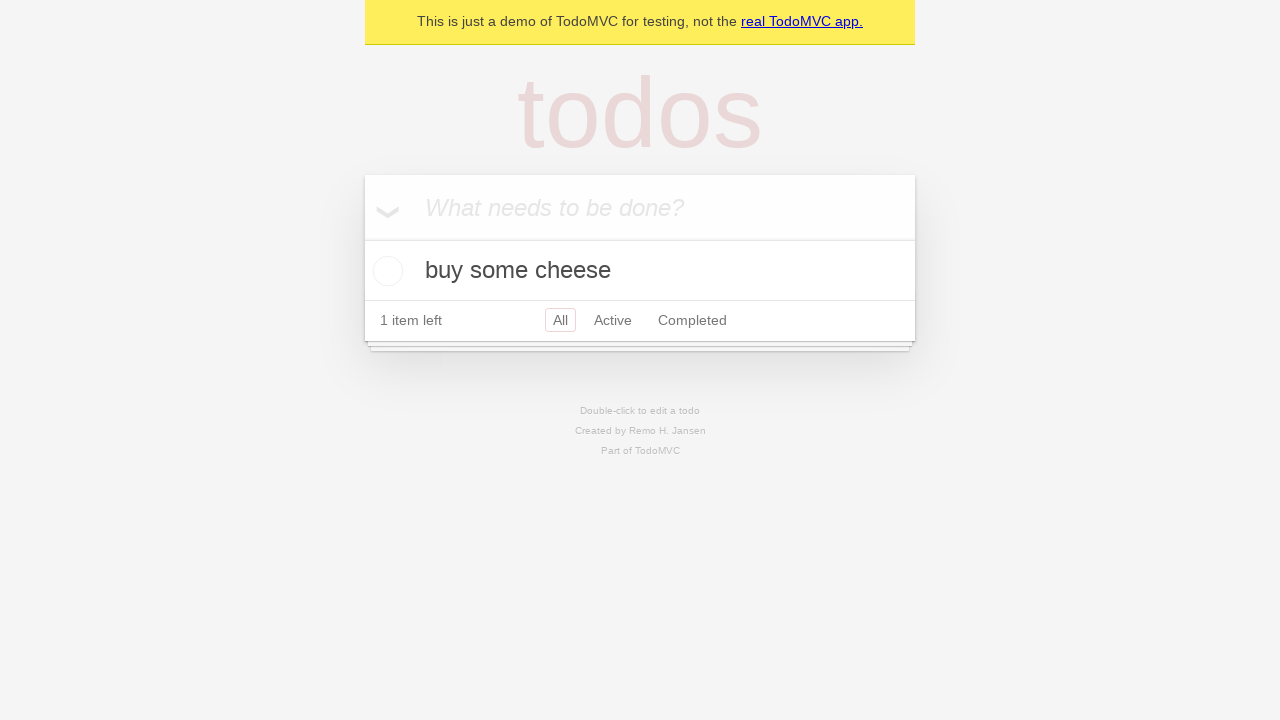

Filled second todo input with 'feed the cat' on internal:attr=[placeholder="What needs to be done?"i]
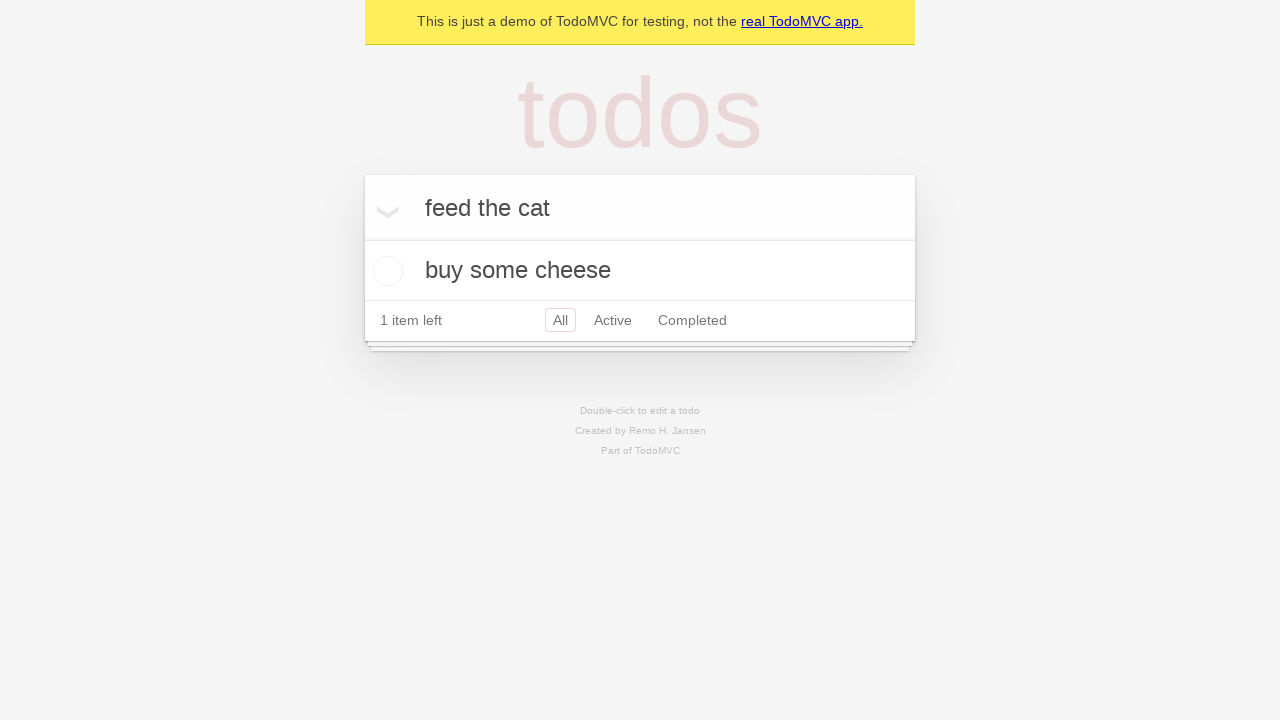

Pressed Enter to create second todo on internal:attr=[placeholder="What needs to be done?"i]
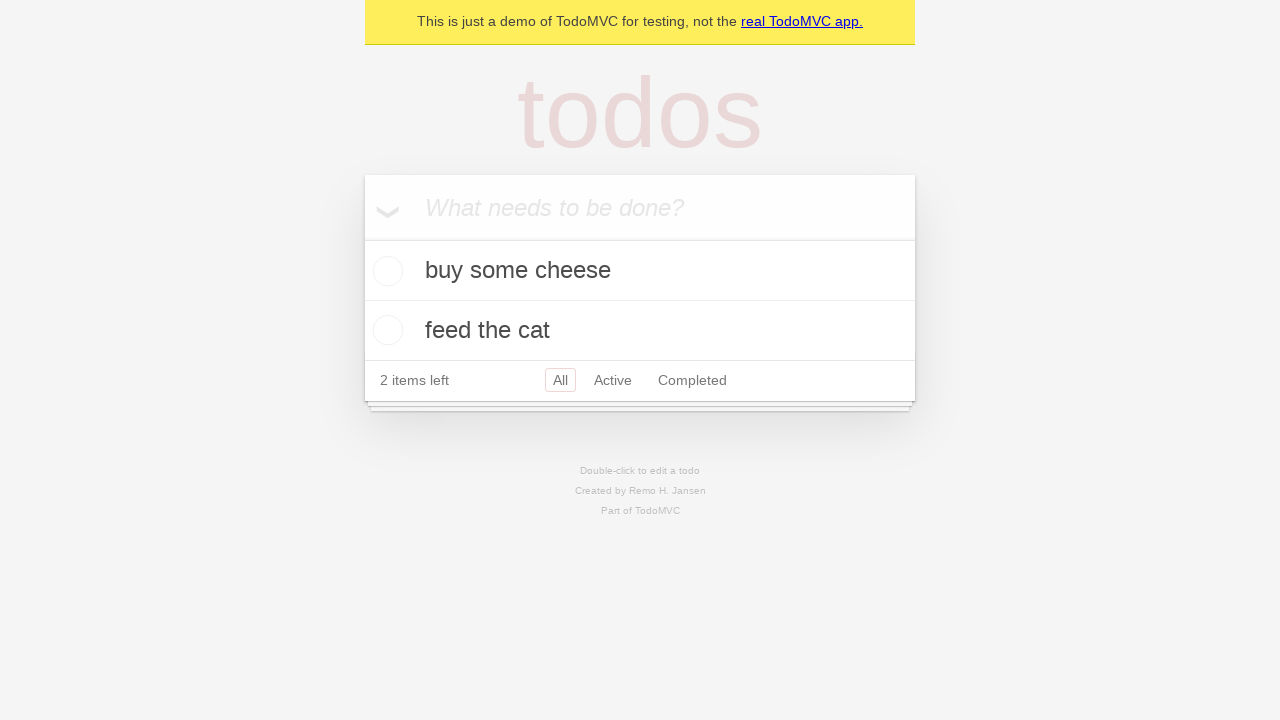

Filled third todo input with 'book a doctors appointment' on internal:attr=[placeholder="What needs to be done?"i]
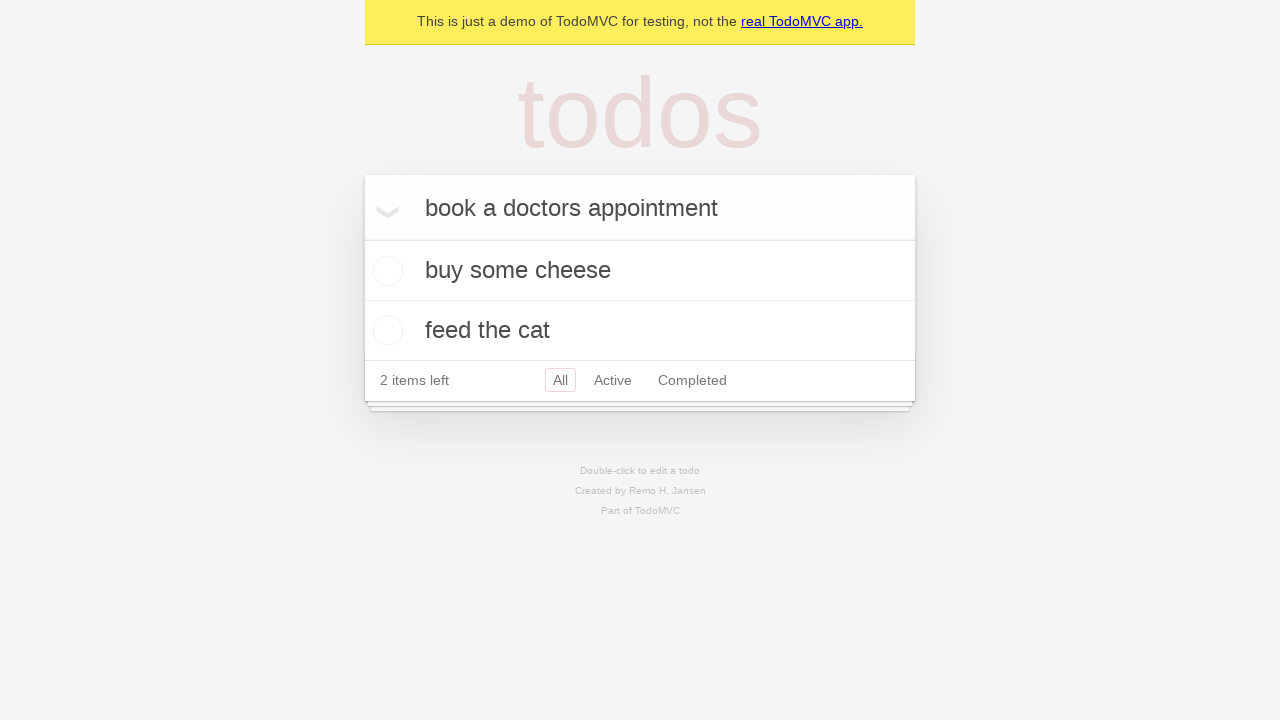

Pressed Enter to create third todo on internal:attr=[placeholder="What needs to be done?"i]
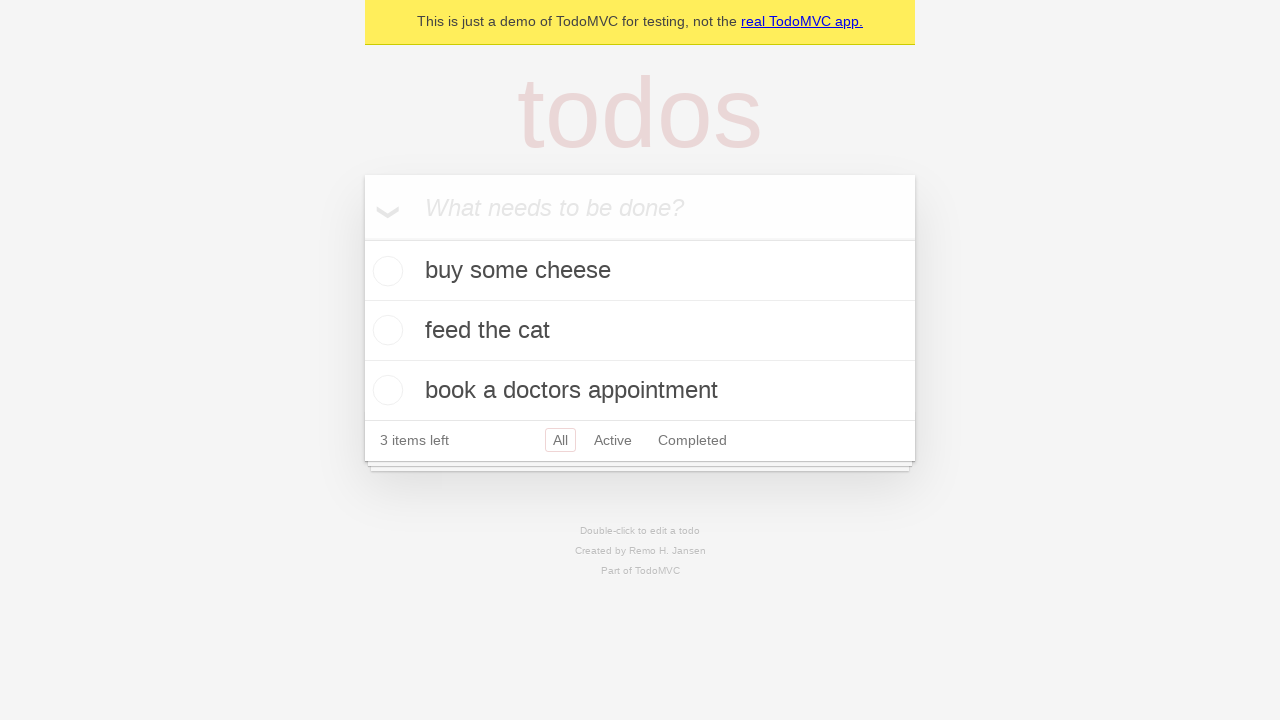

Double-clicked second todo item to enter edit mode at (640, 331) on internal:testid=[data-testid="todo-item"s] >> nth=1
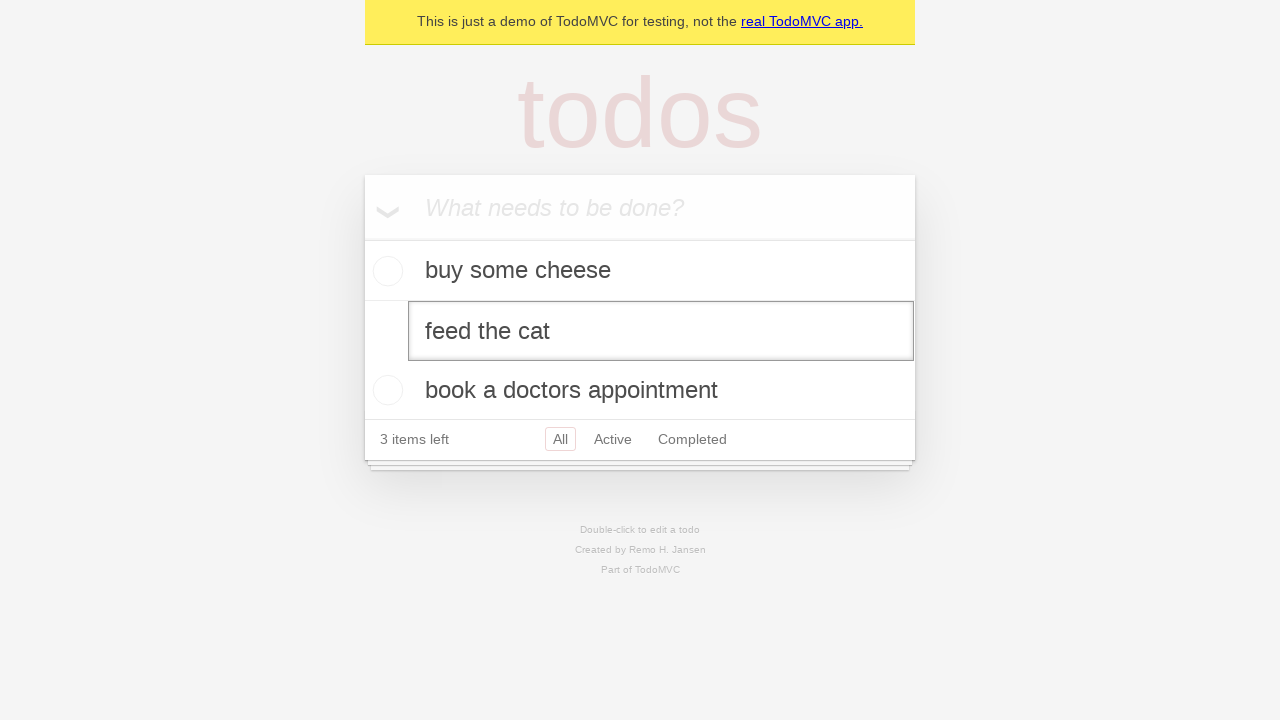

Filled edit textbox with 'buy some sausages' on internal:testid=[data-testid="todo-item"s] >> nth=1 >> internal:role=textbox[nam
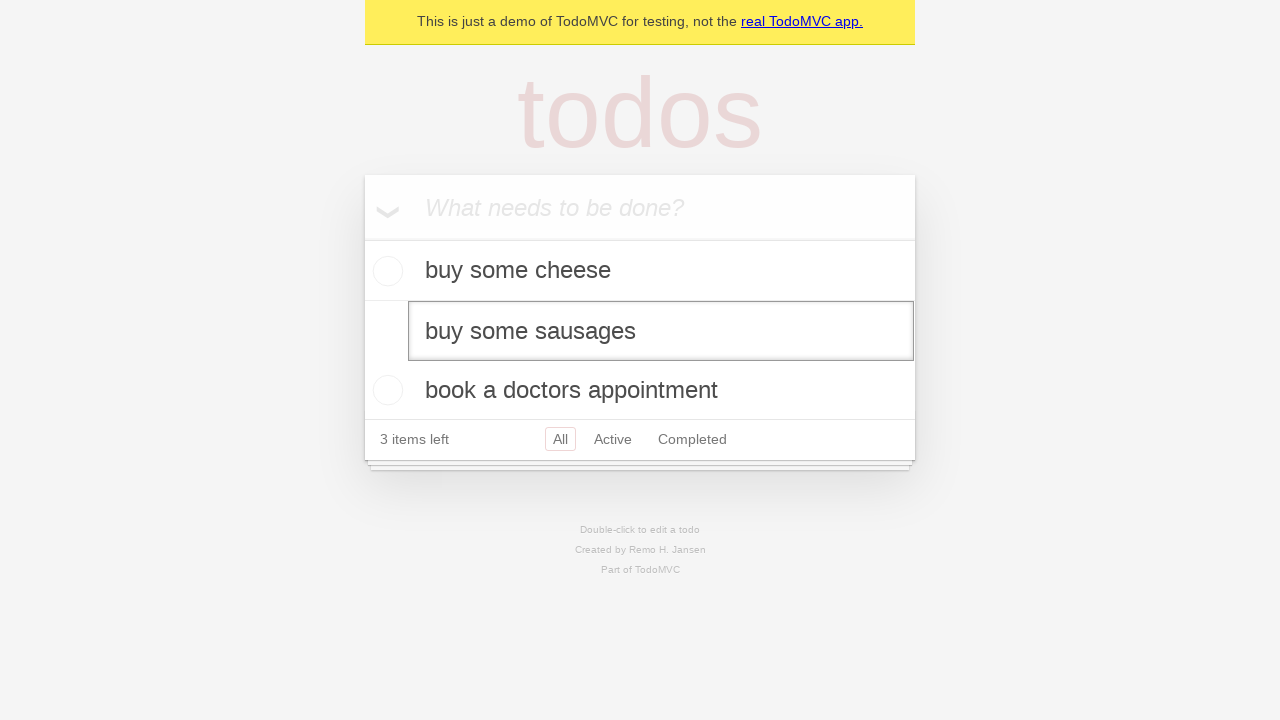

Dispatched blur event on edit textbox to save changes
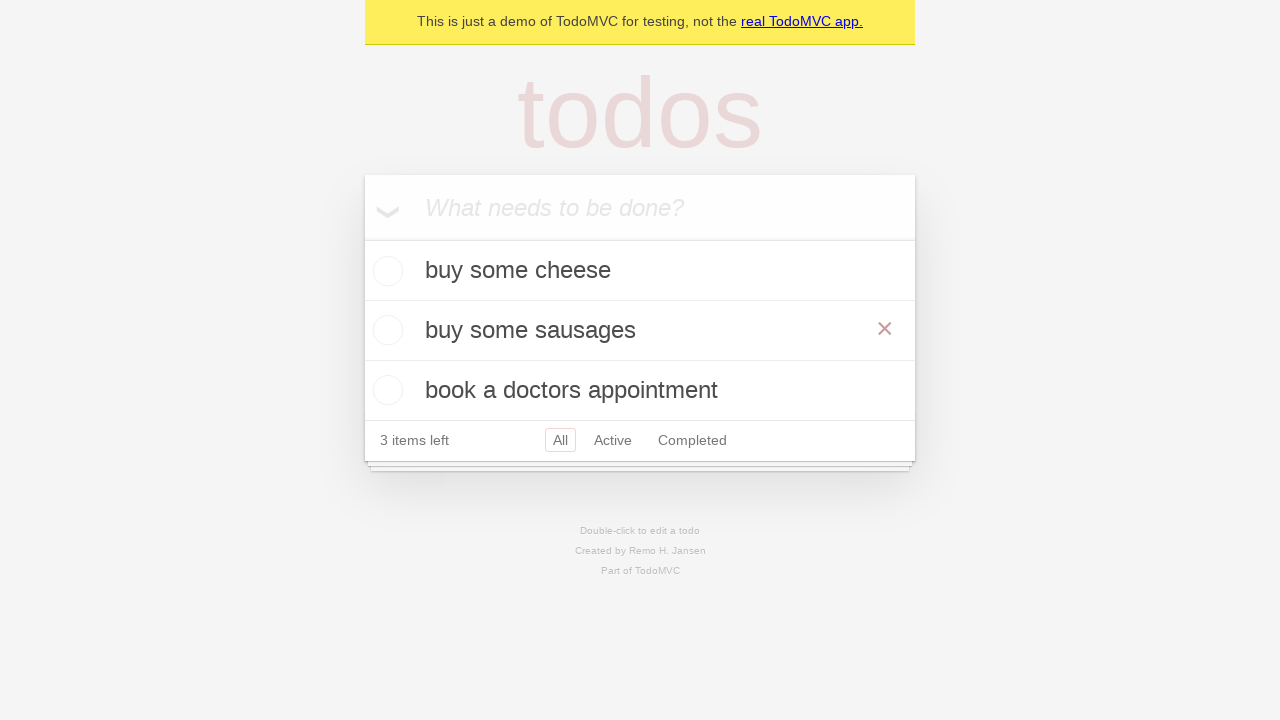

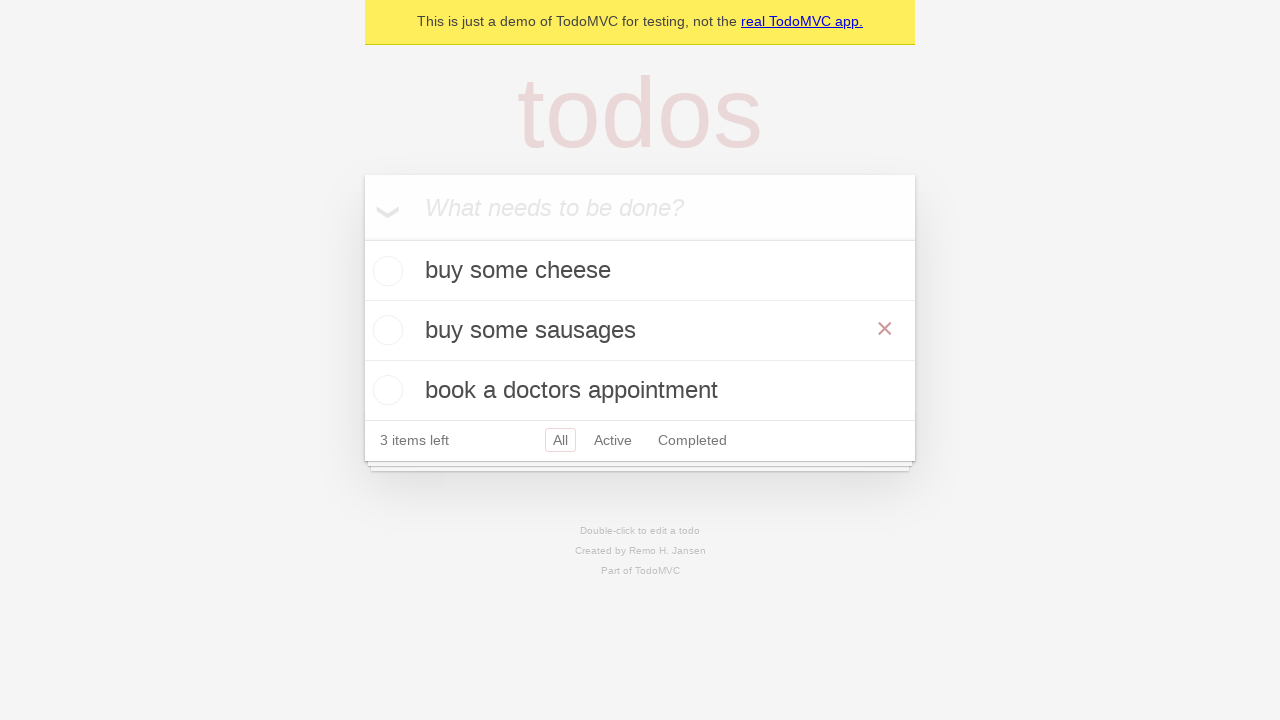